Tests the IT Bootcamp website by performing a search for "testiranje", verifying search results, and testing navigation to the Contact page

Starting URL: https://itbootcamp.rs/

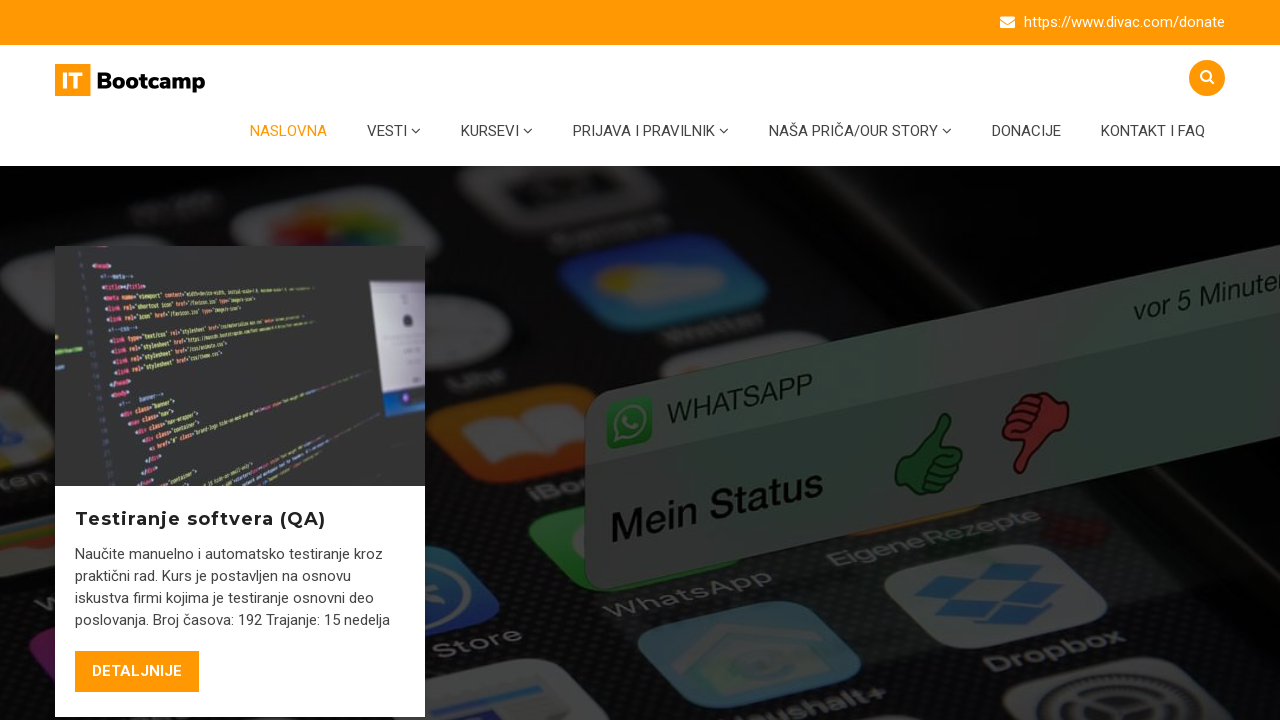

Stored initial window size
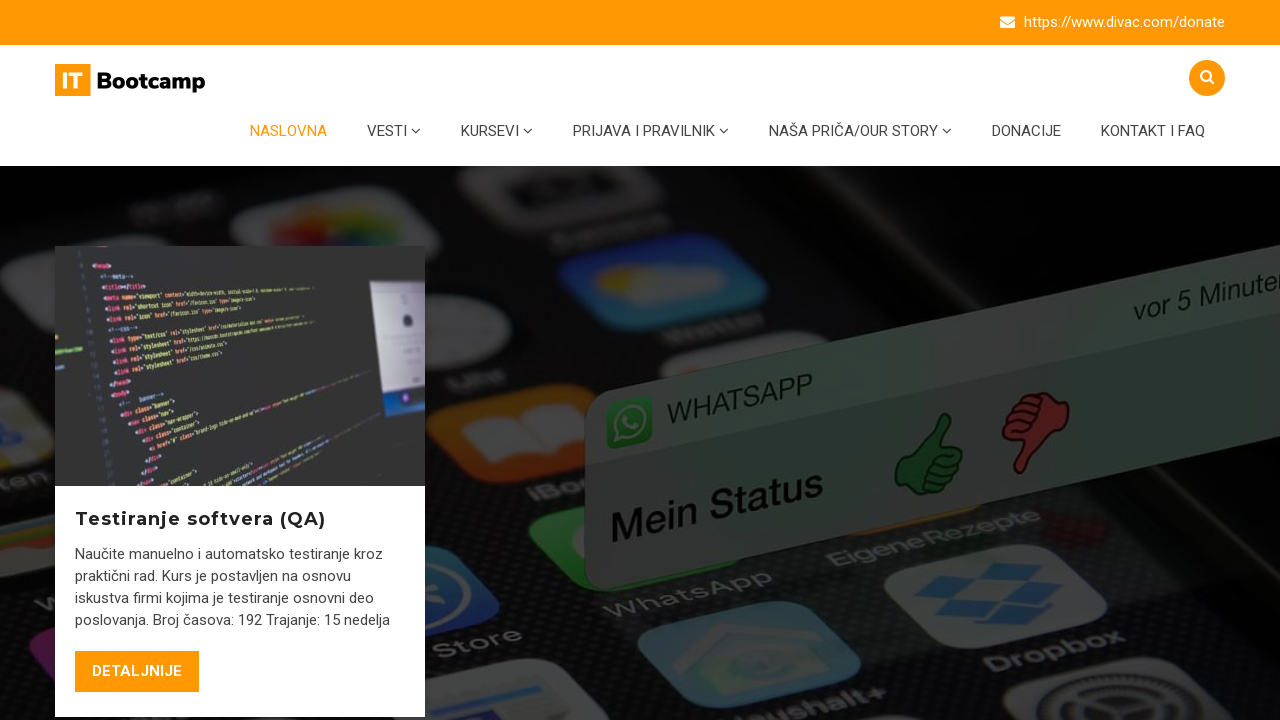

Set viewport size to 1920x1080
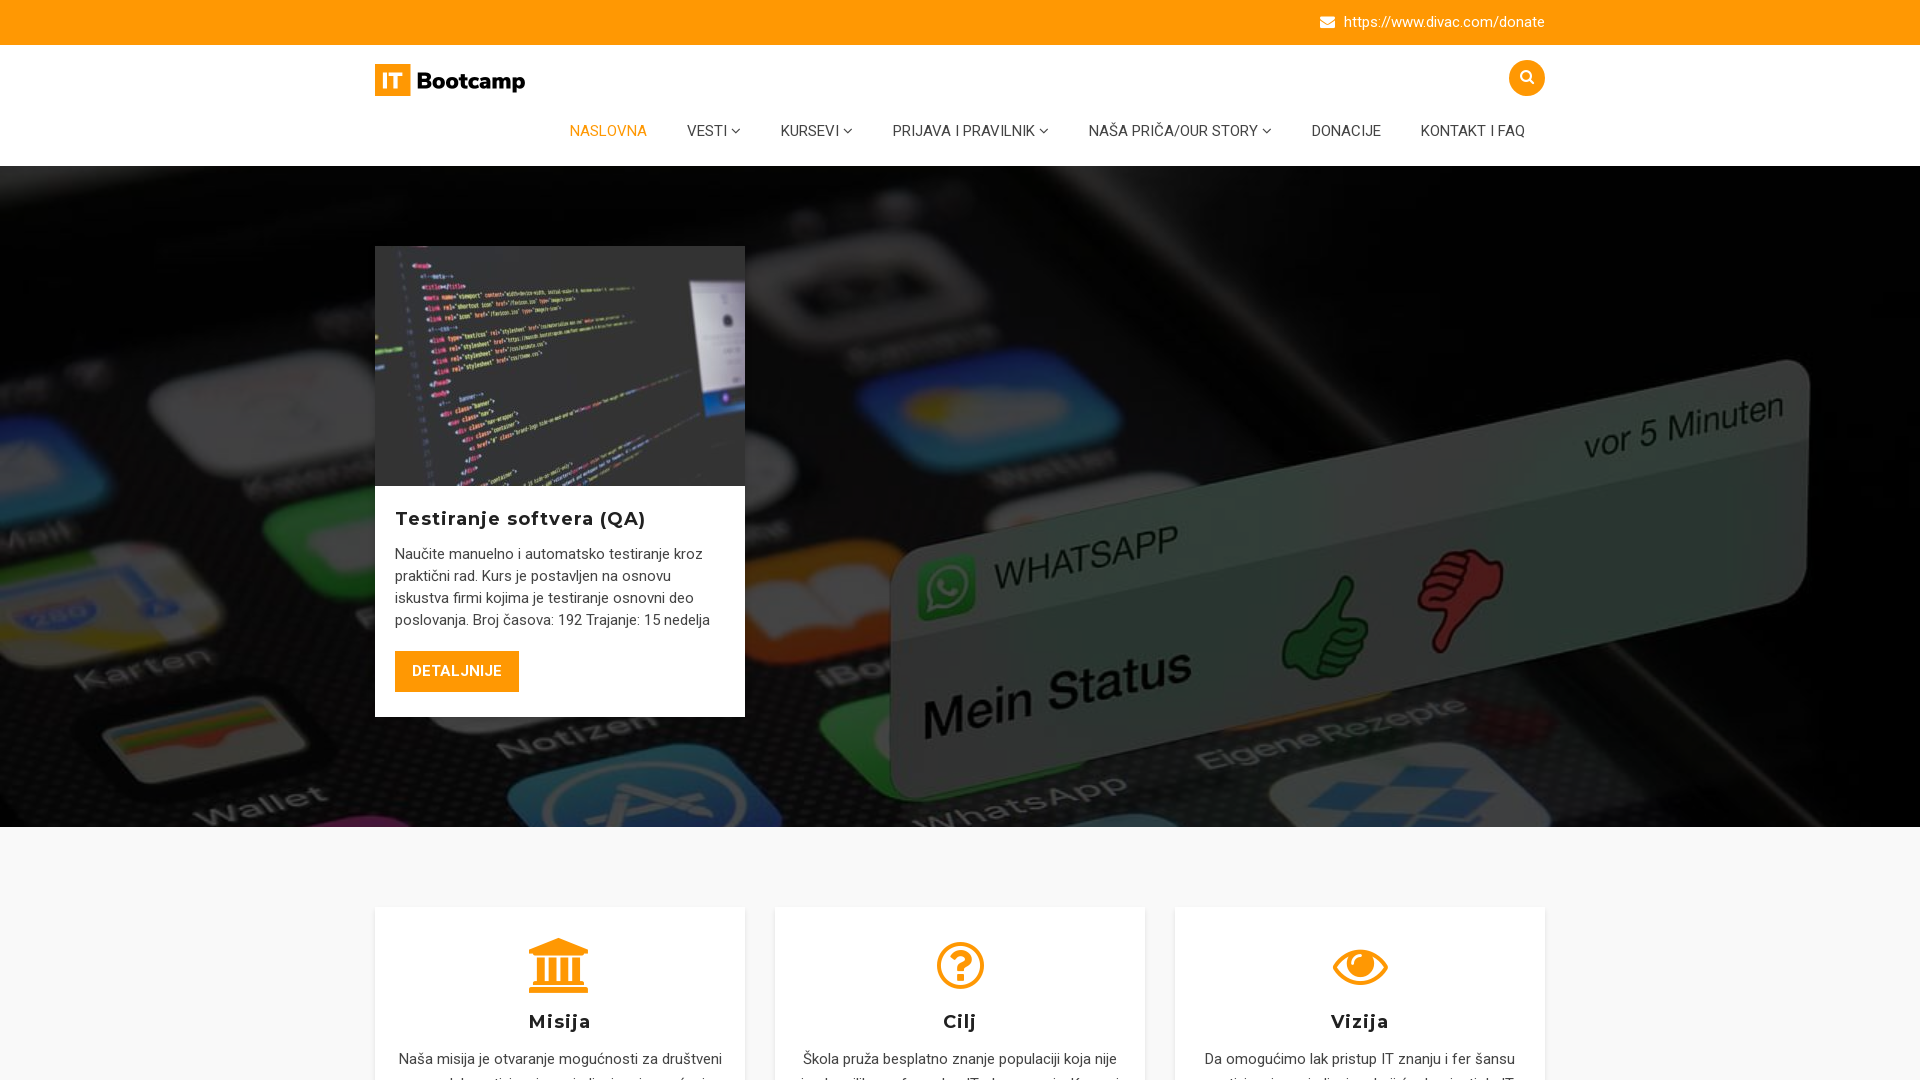

Reloaded the page
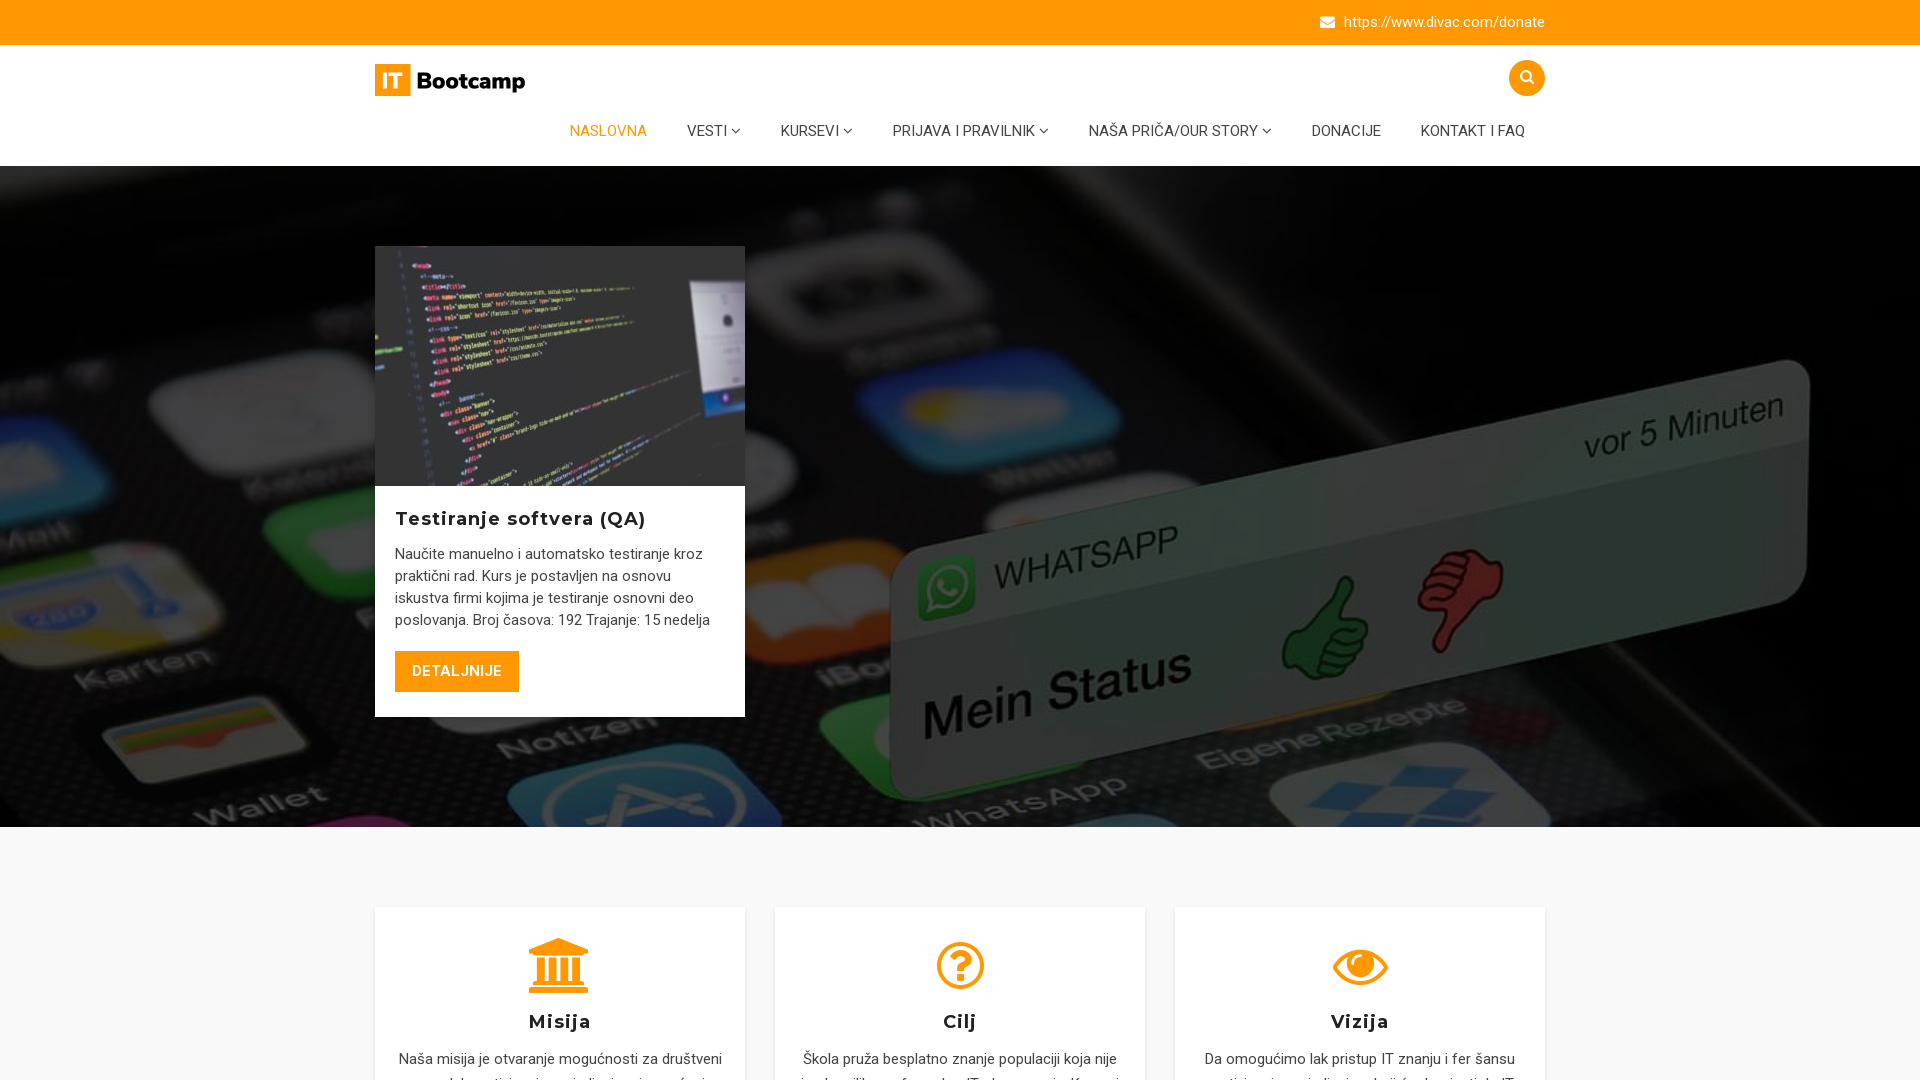

Retrieved page title: ITBootcamp - Besplatna IT prekvalifikacija - Free IT Bootcamp in cooperation with the Divac Foundation
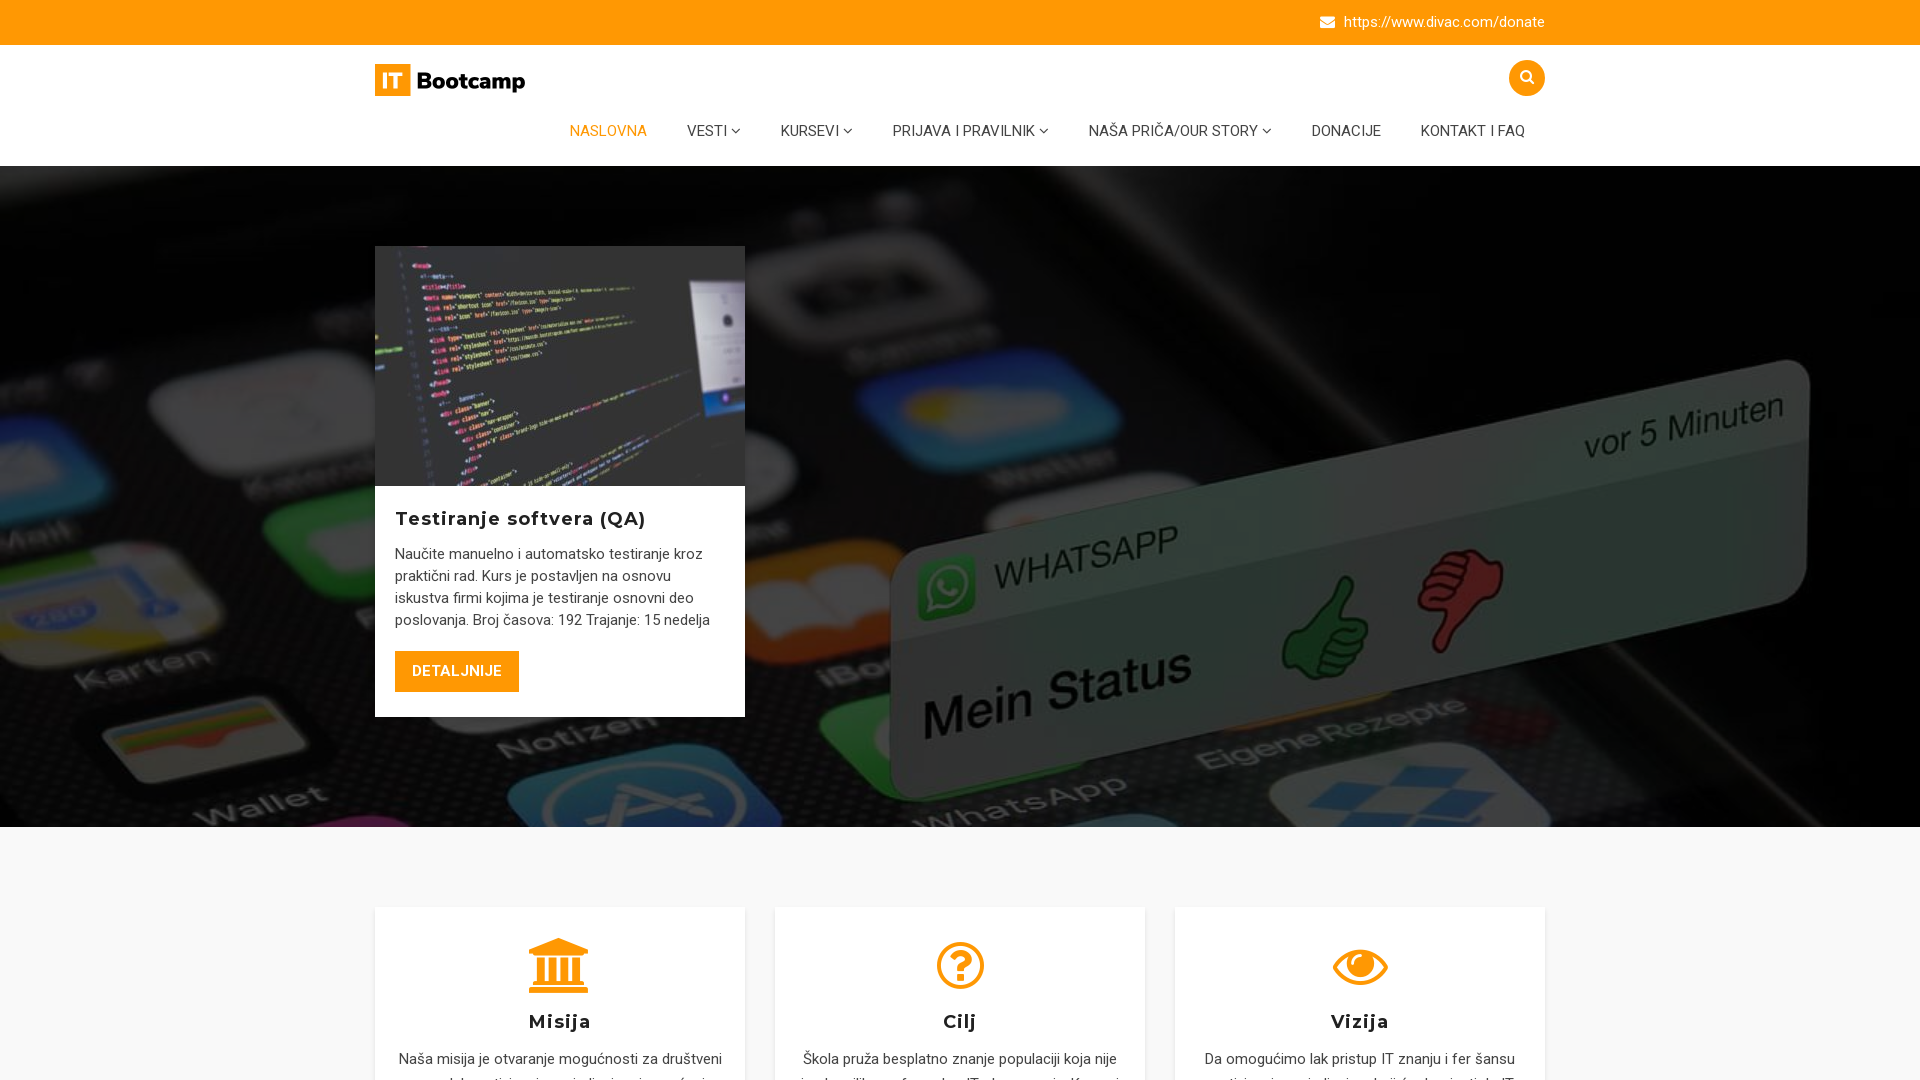

Clicked on search button to open search at (1527, 78) on .open-search
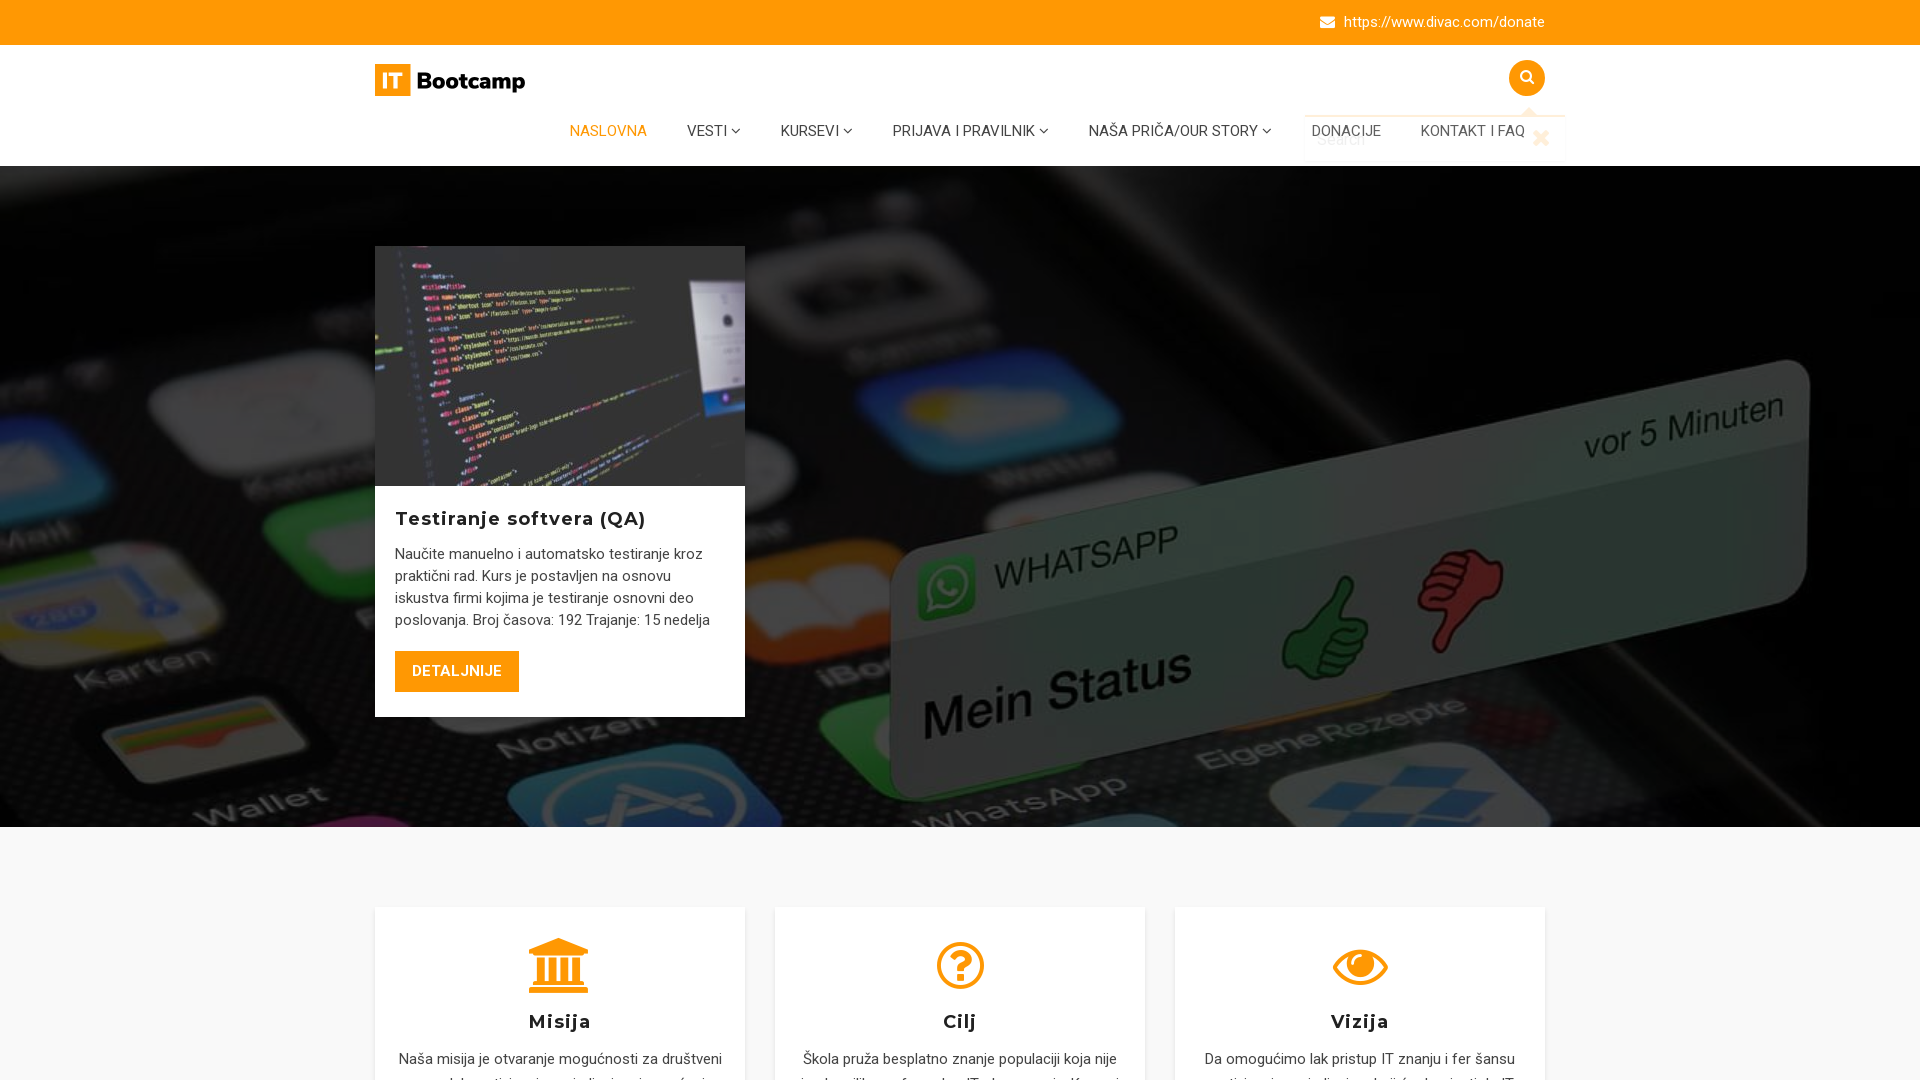

Filled search box with 'testiranje' on .form-control
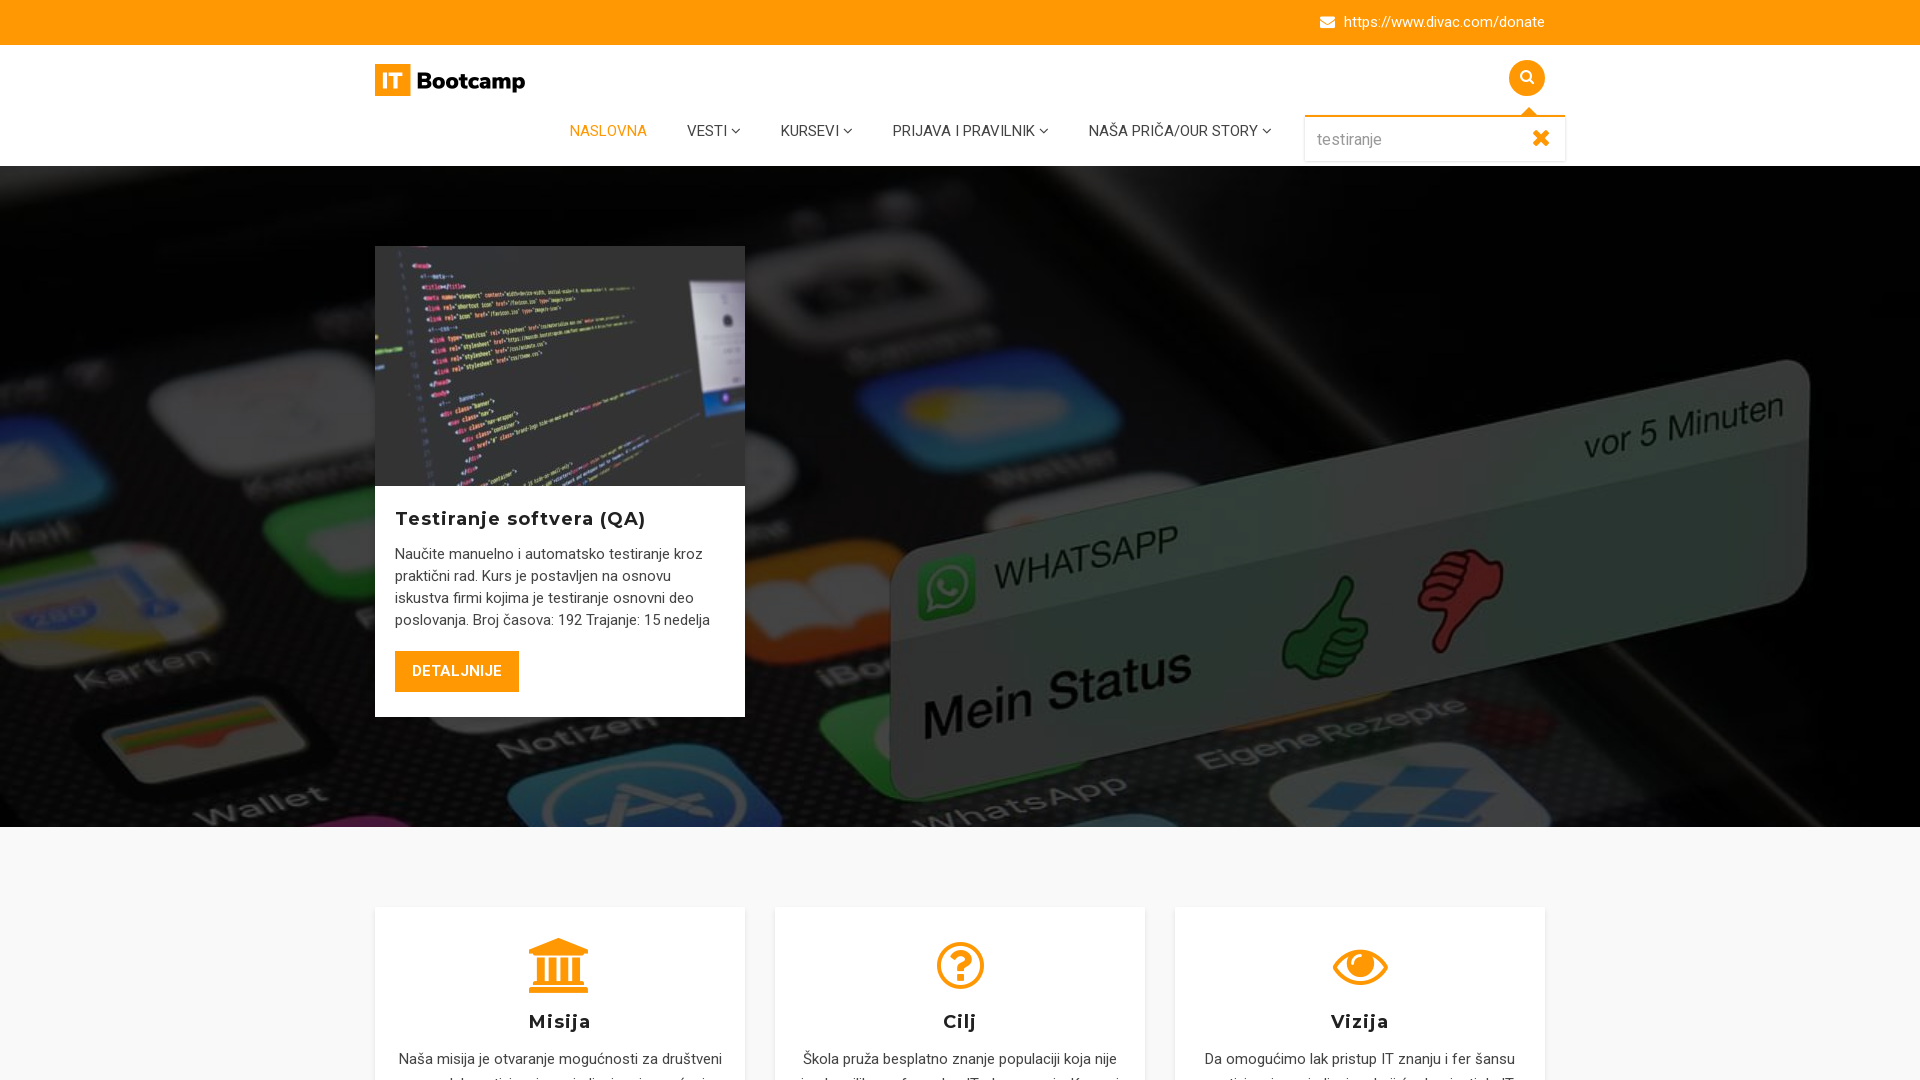

Pressed Enter to submit search on .form-control
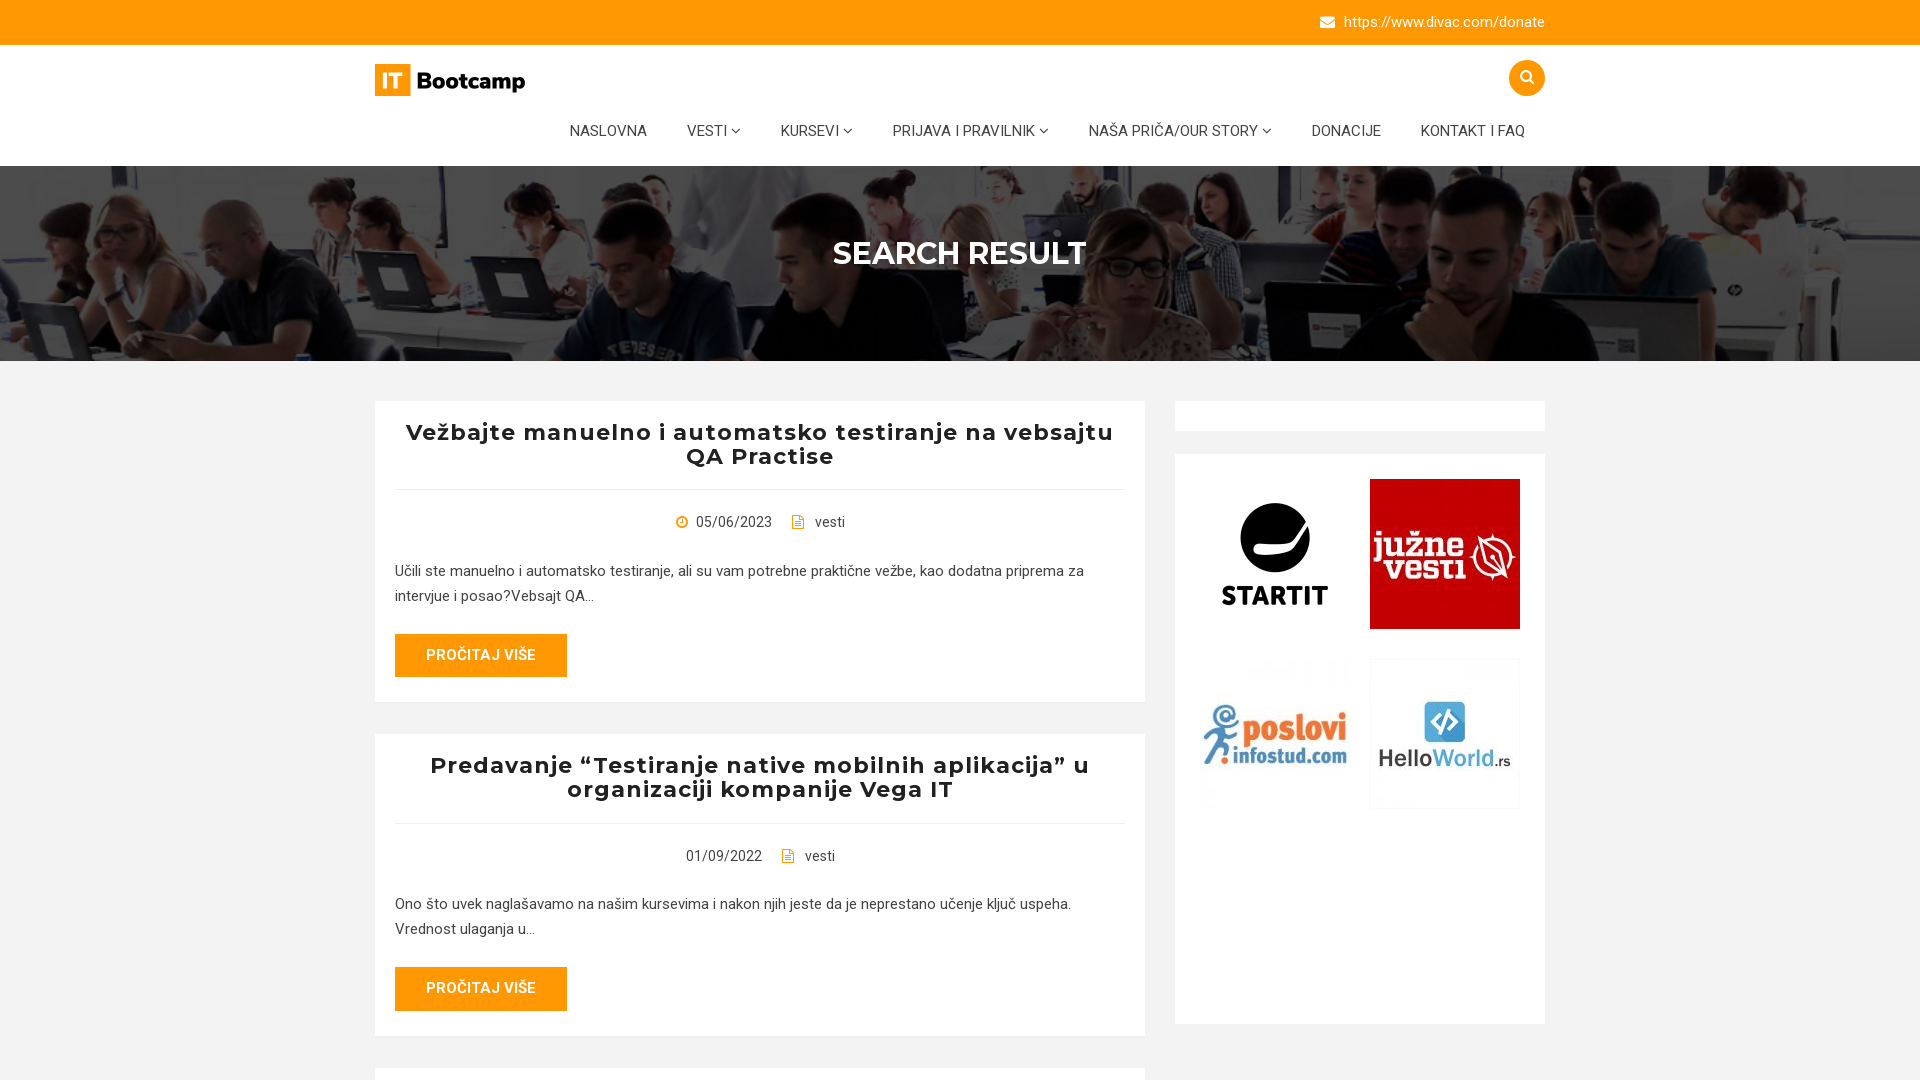

Search results loaded
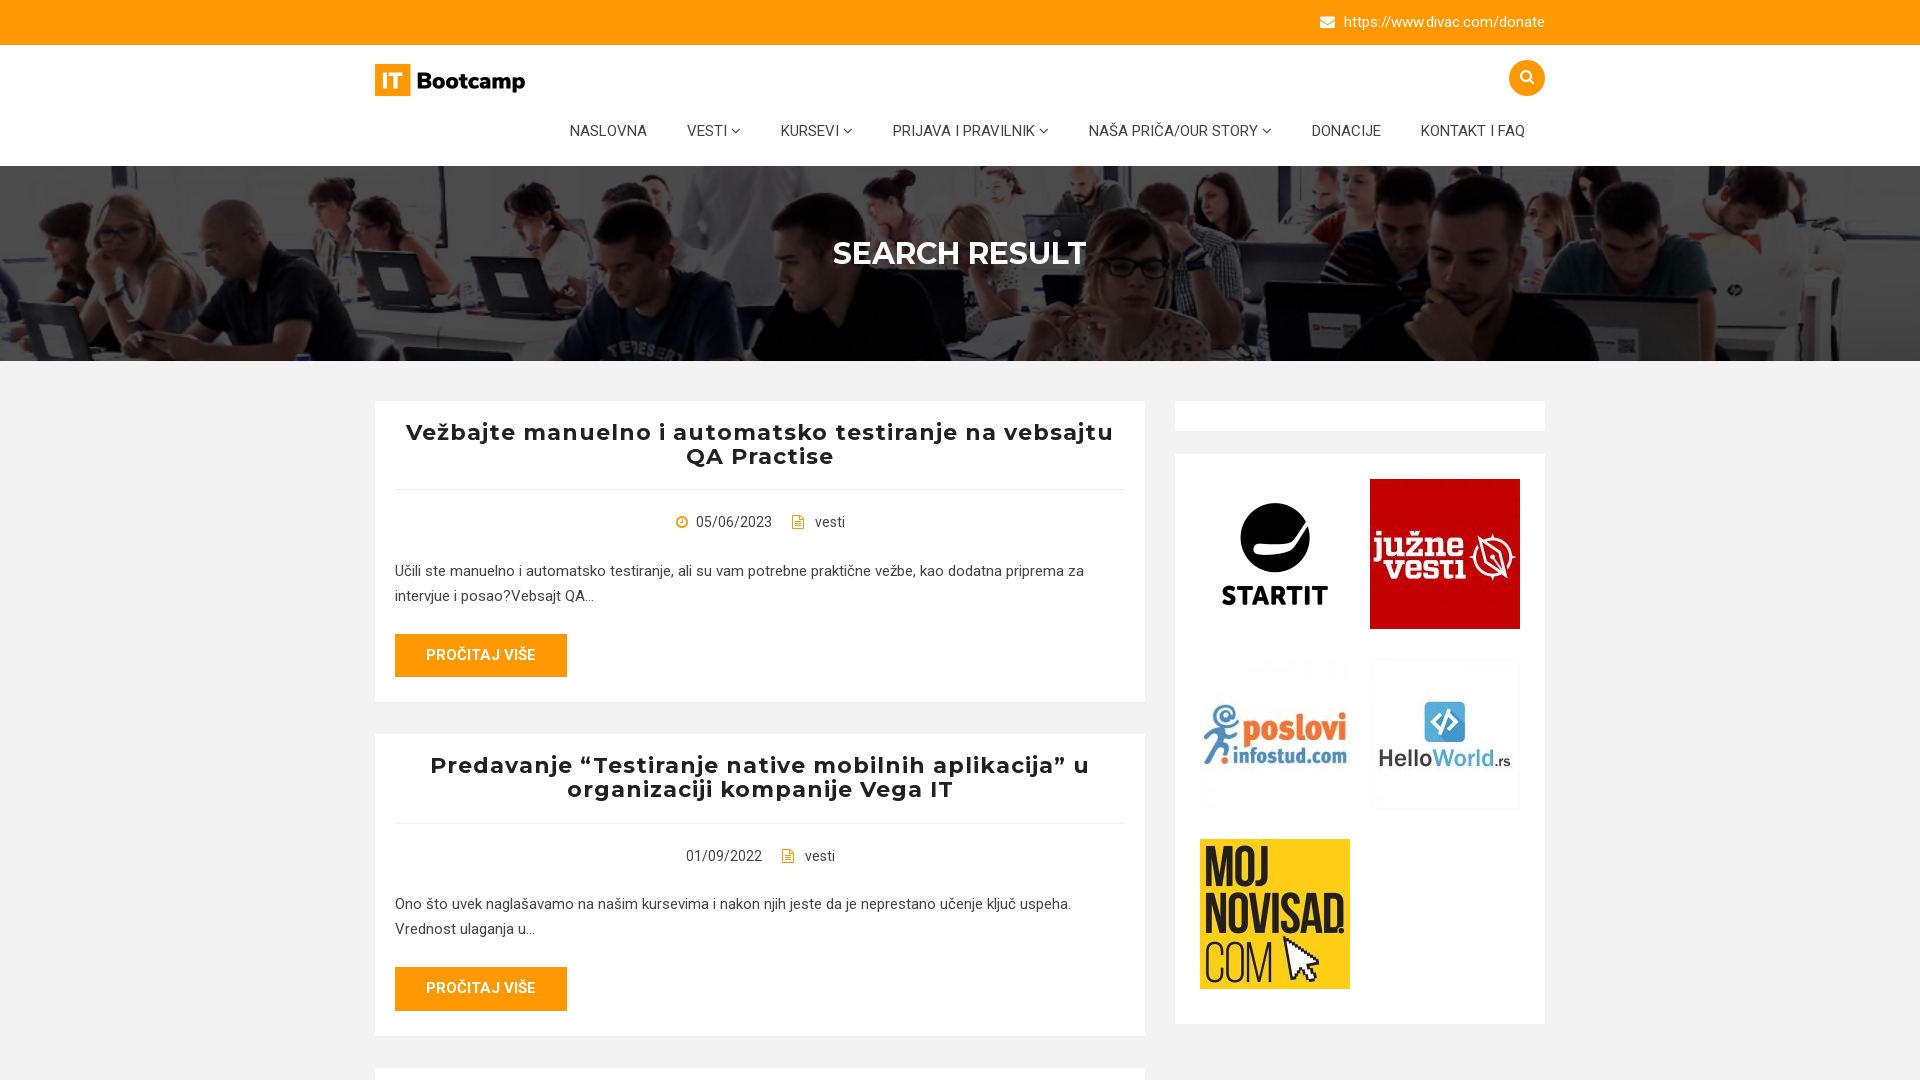

Verified search result contains 'testiranje': Vežbajte manuelno i automatsko testiranje na vebsajtu QA Practise
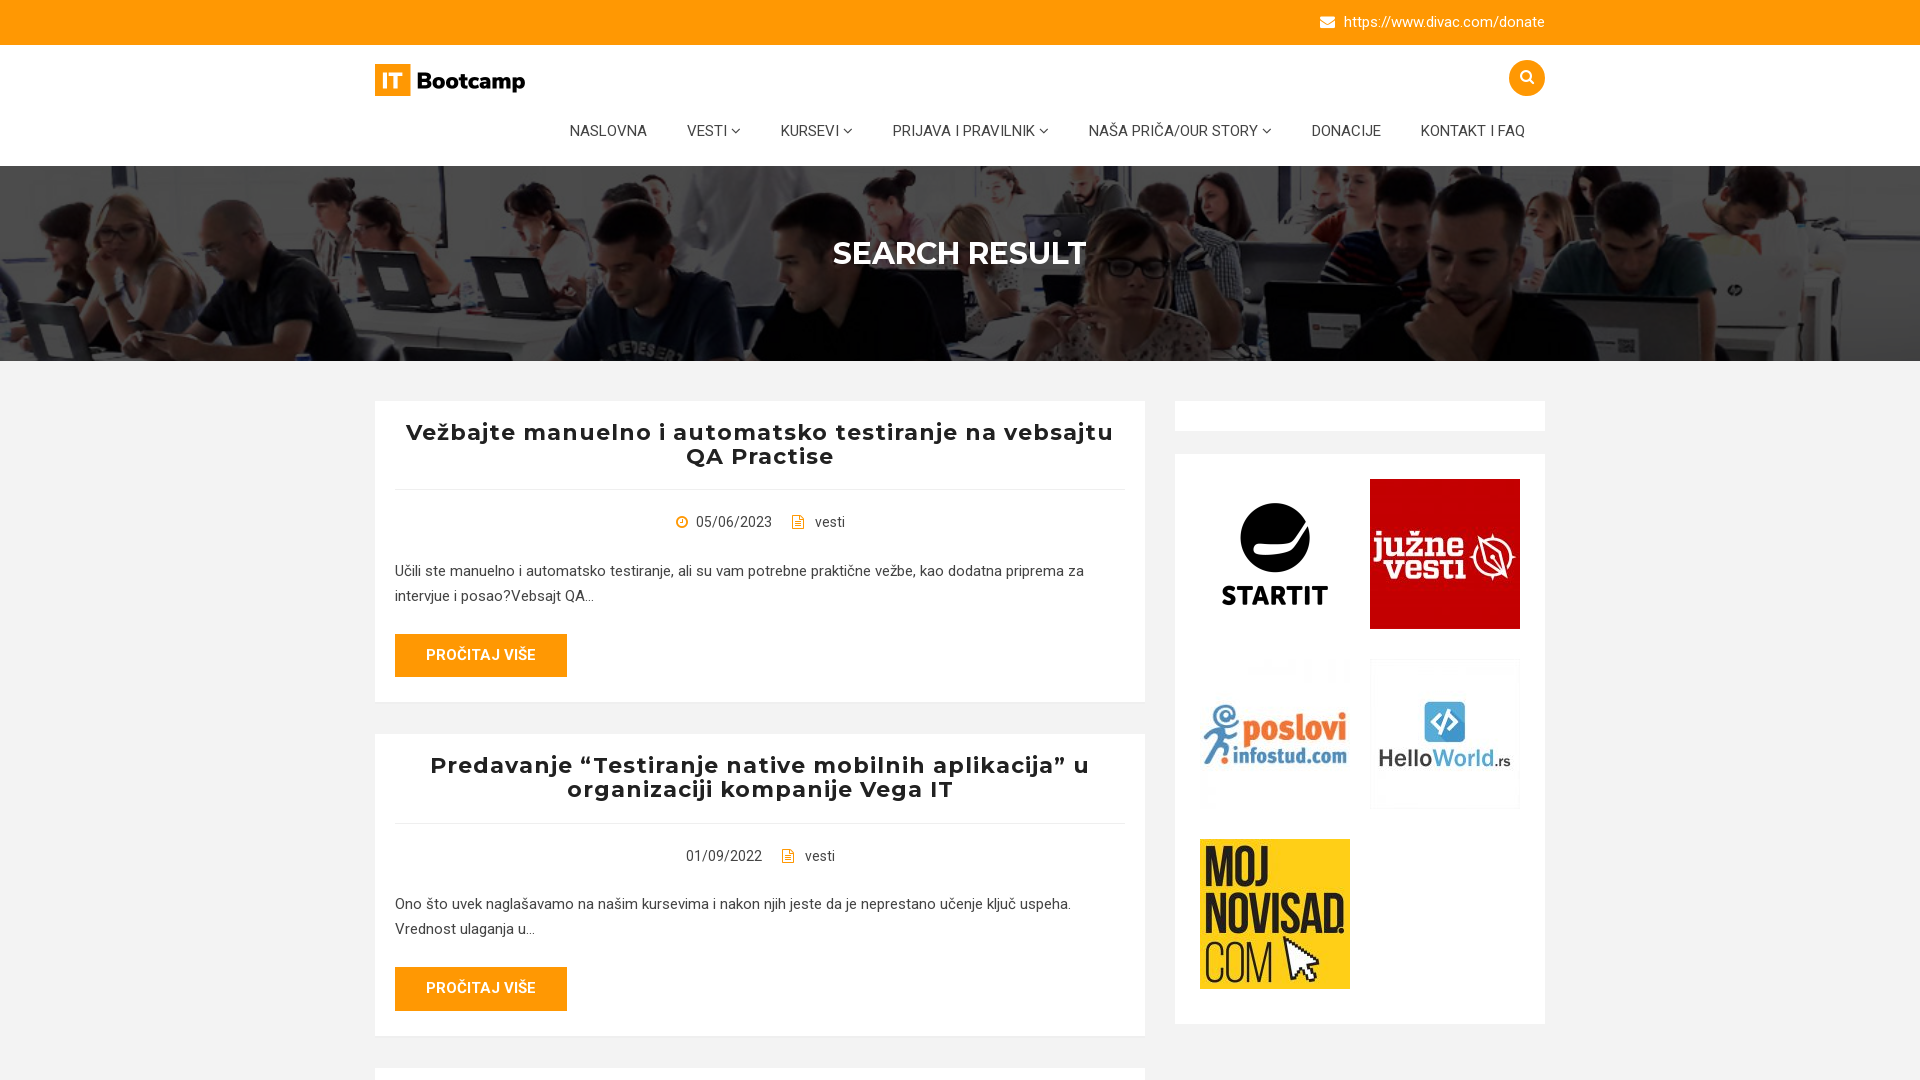

Clicked on Contact button in menu at (1473, 131) on #menu-item-4141
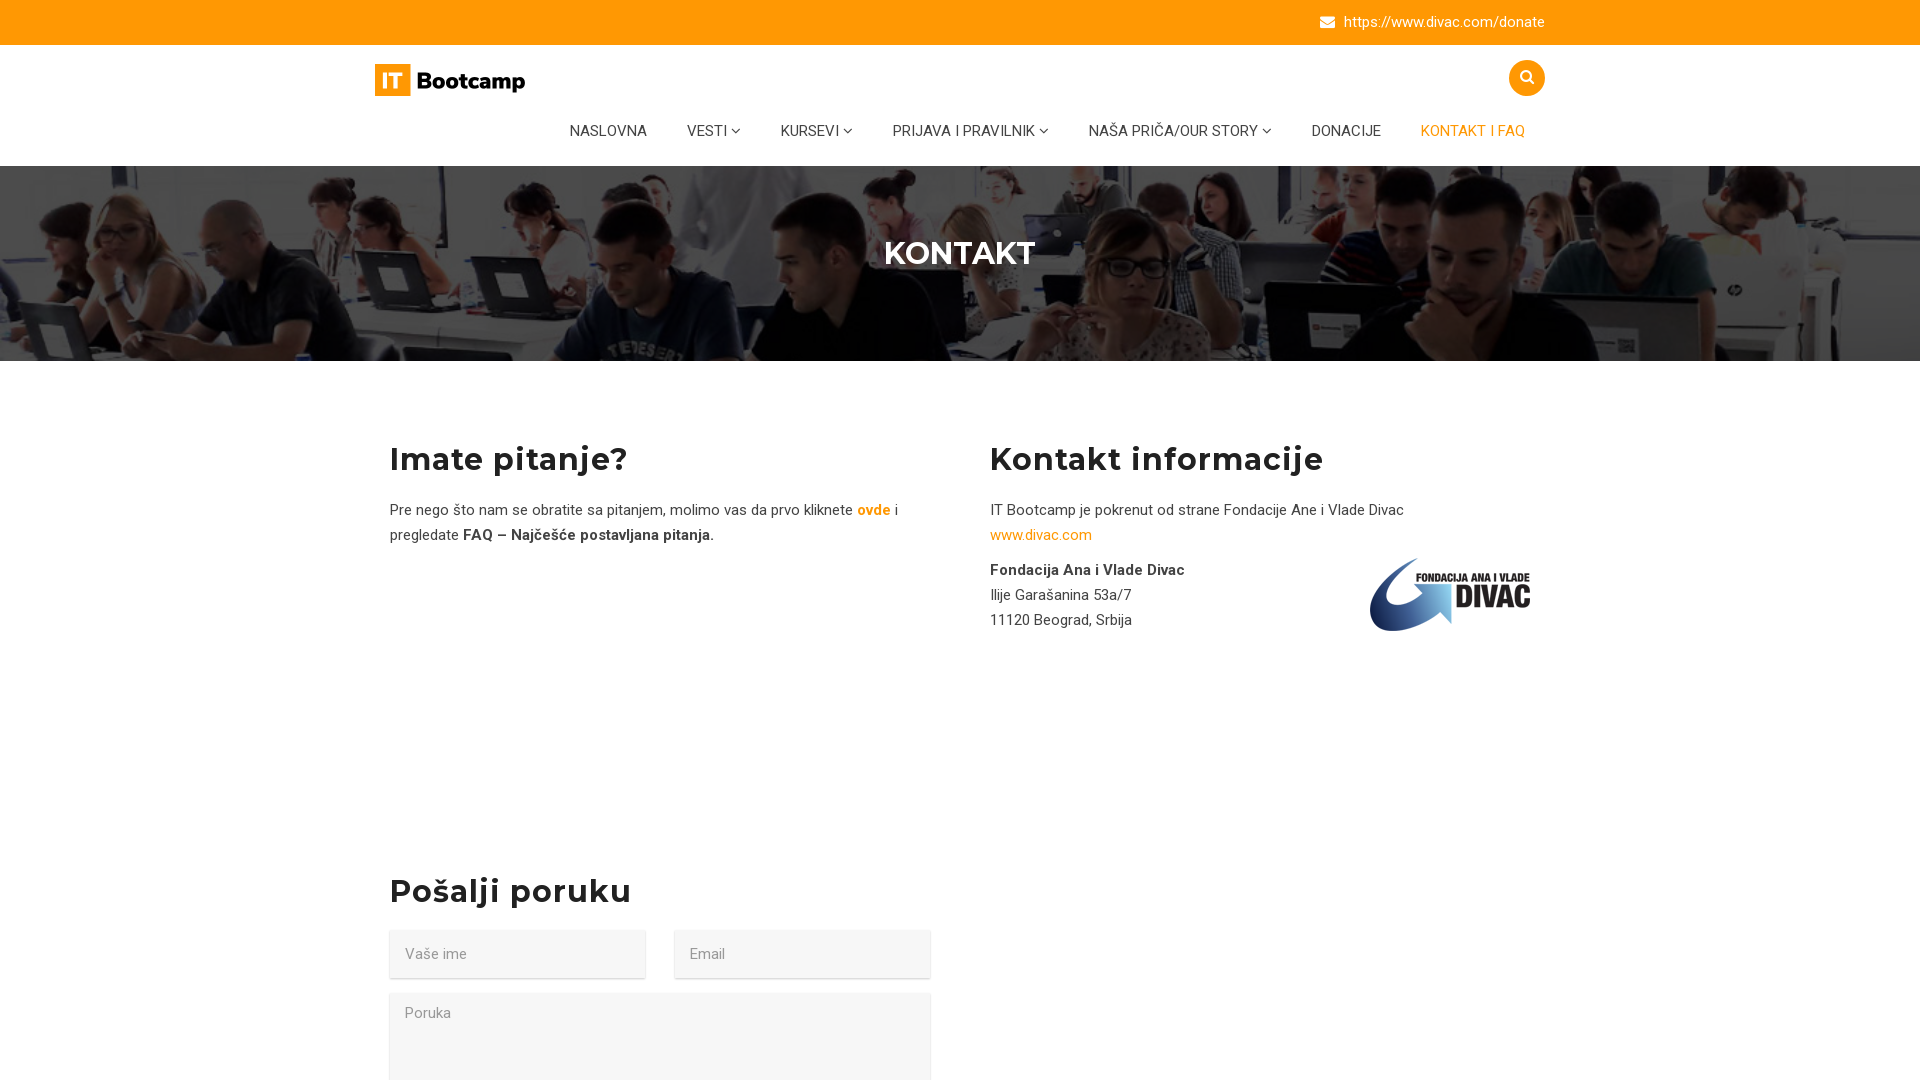

Contact page URL is different from homepage: https://itbootcamp.rs/kontakt/ - PASSED
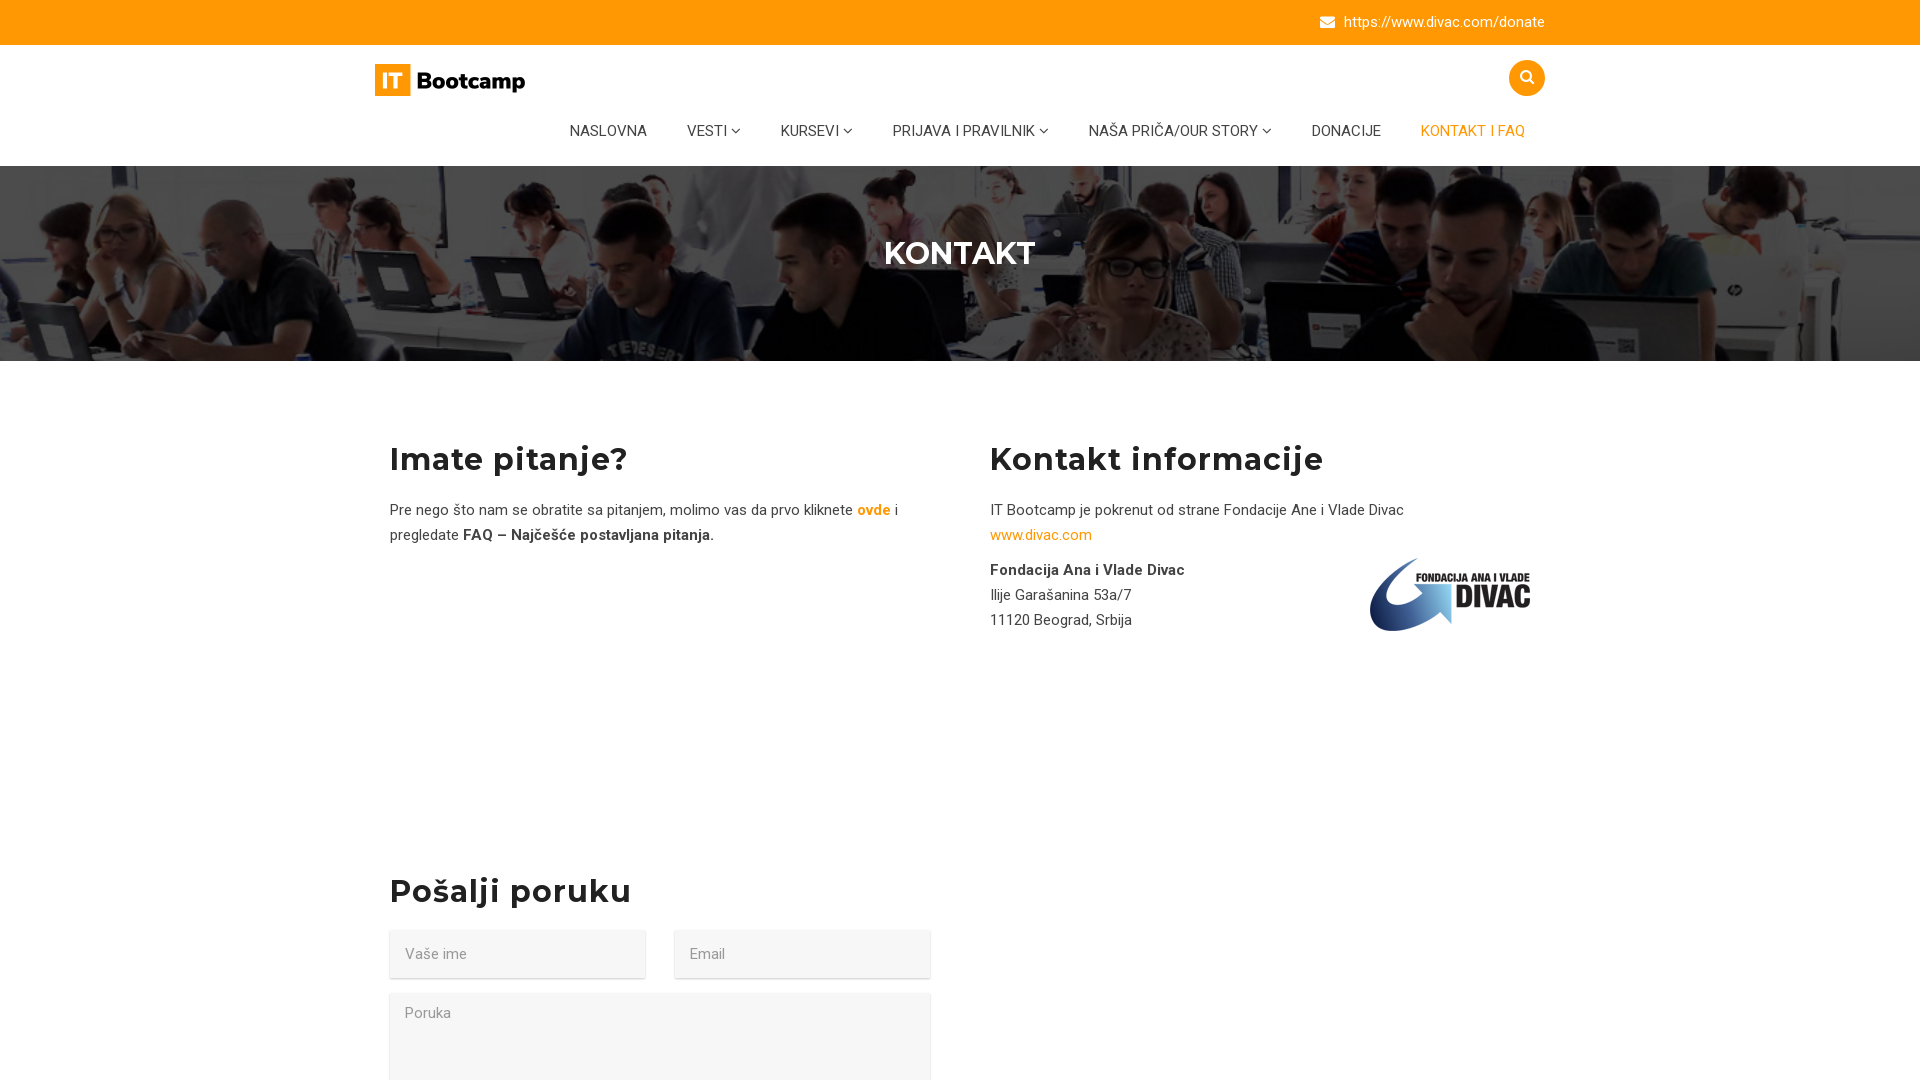

Navigated back to previous page
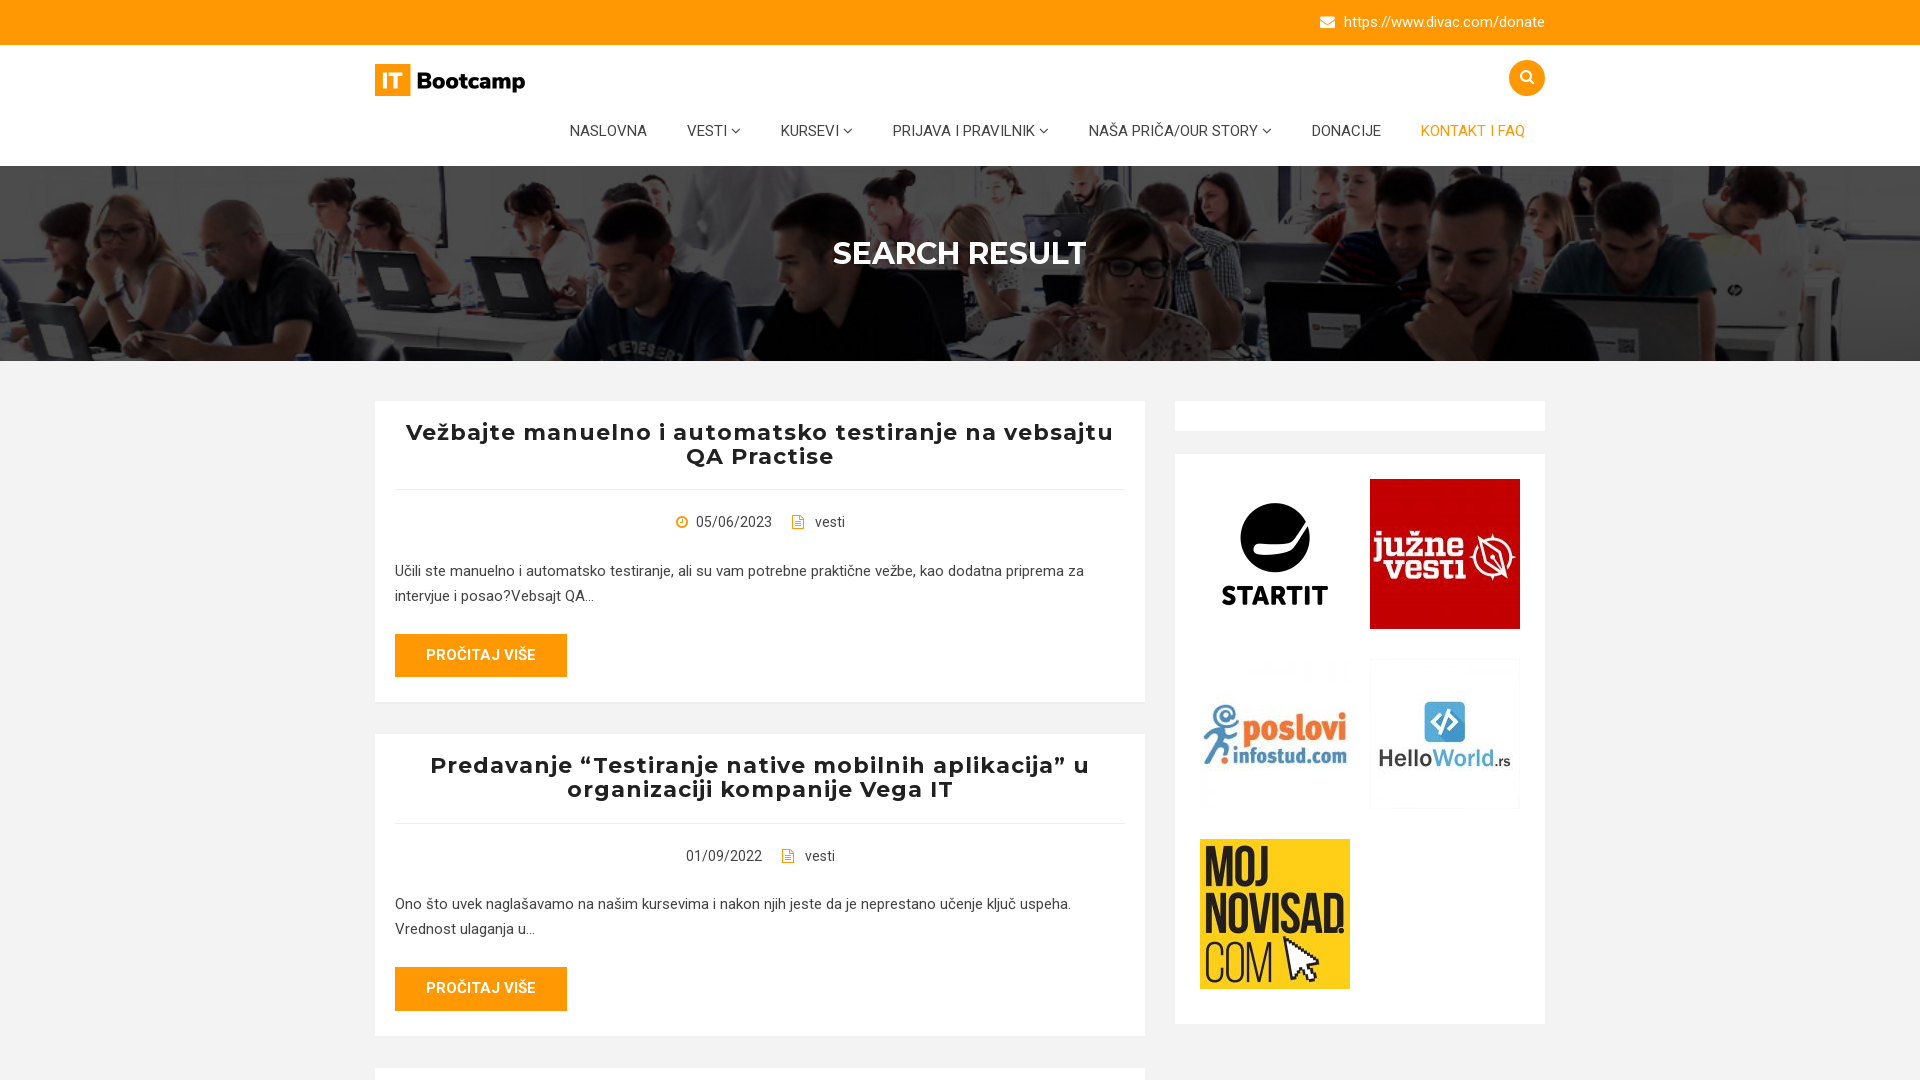

Navigated forward to next page
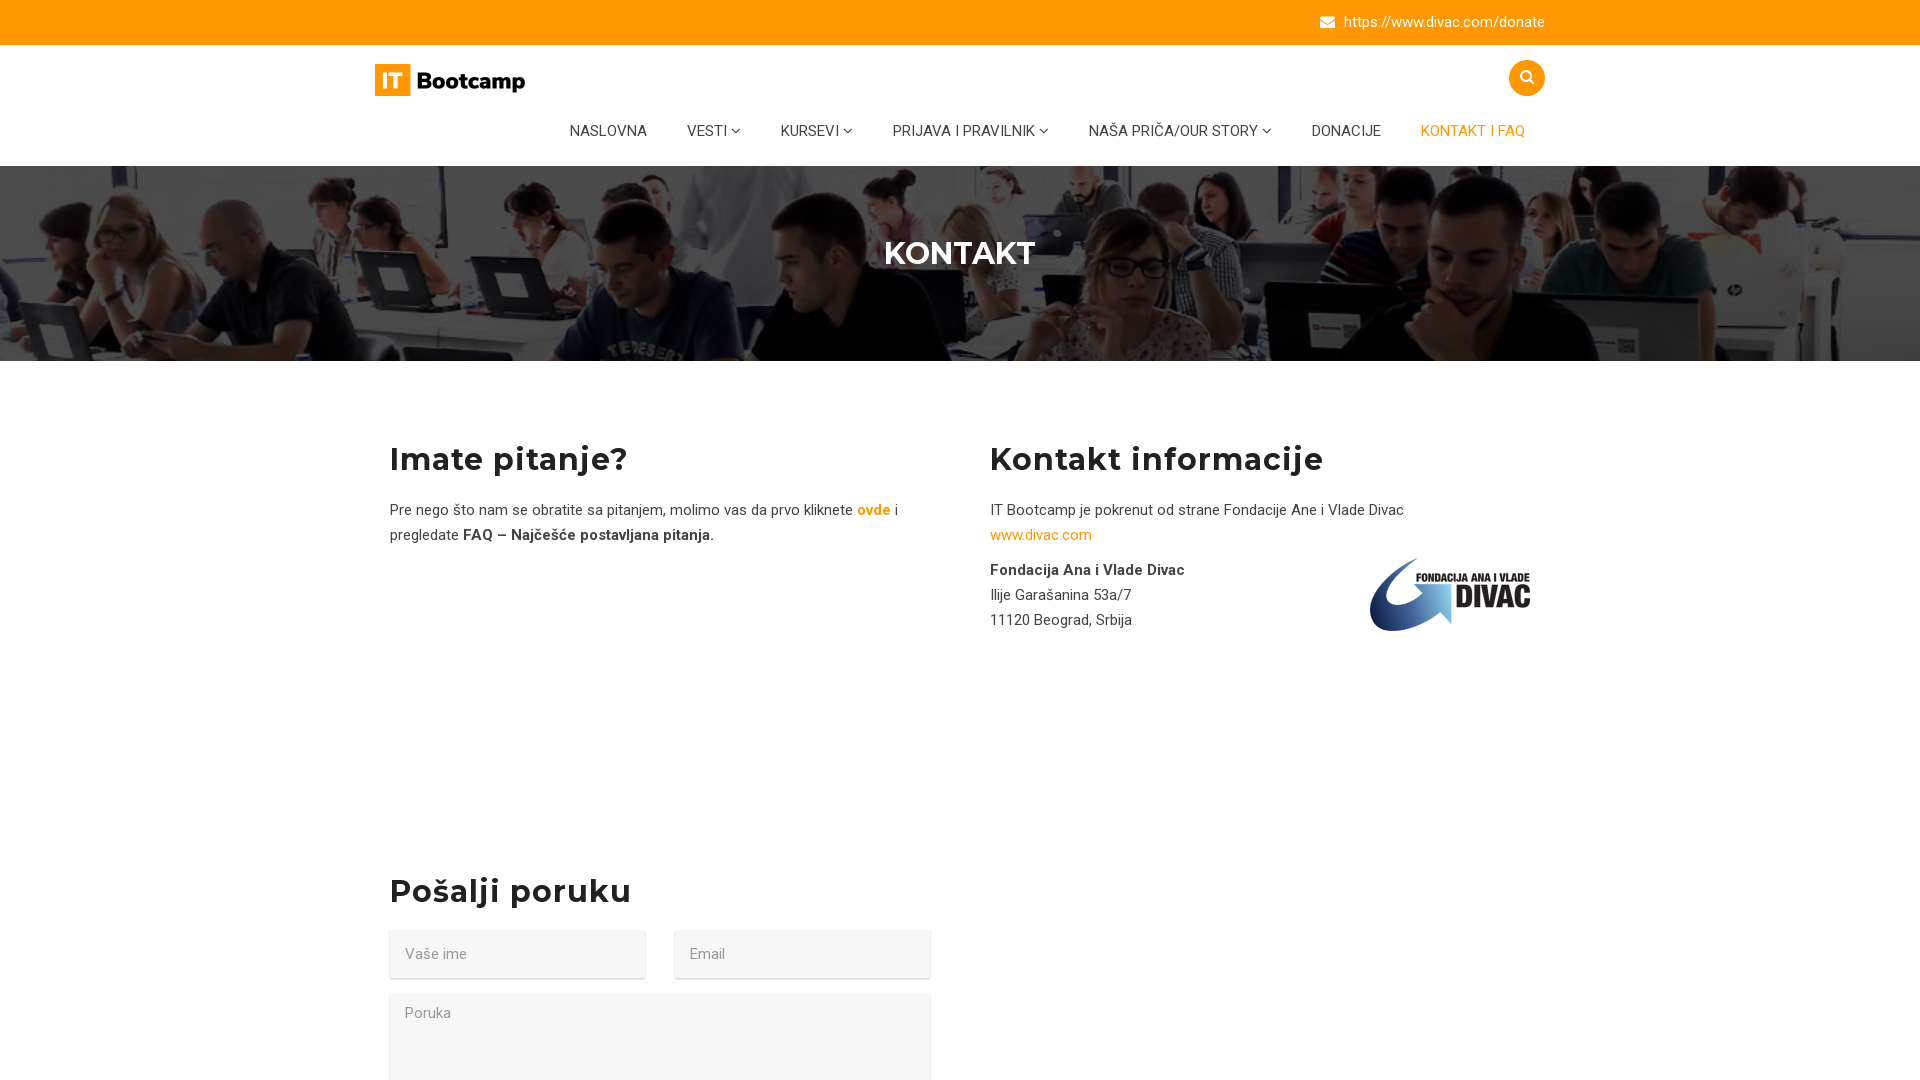

Restored original window size: {'width': 1280, 'height': 720}
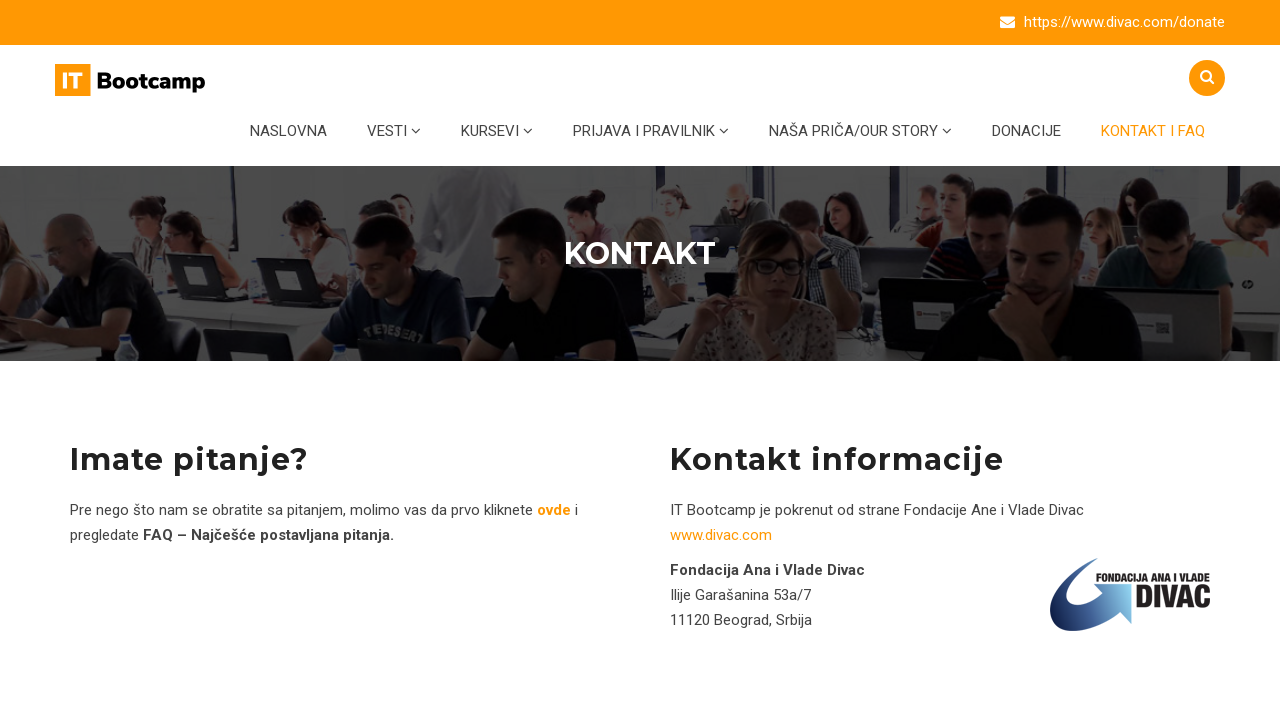

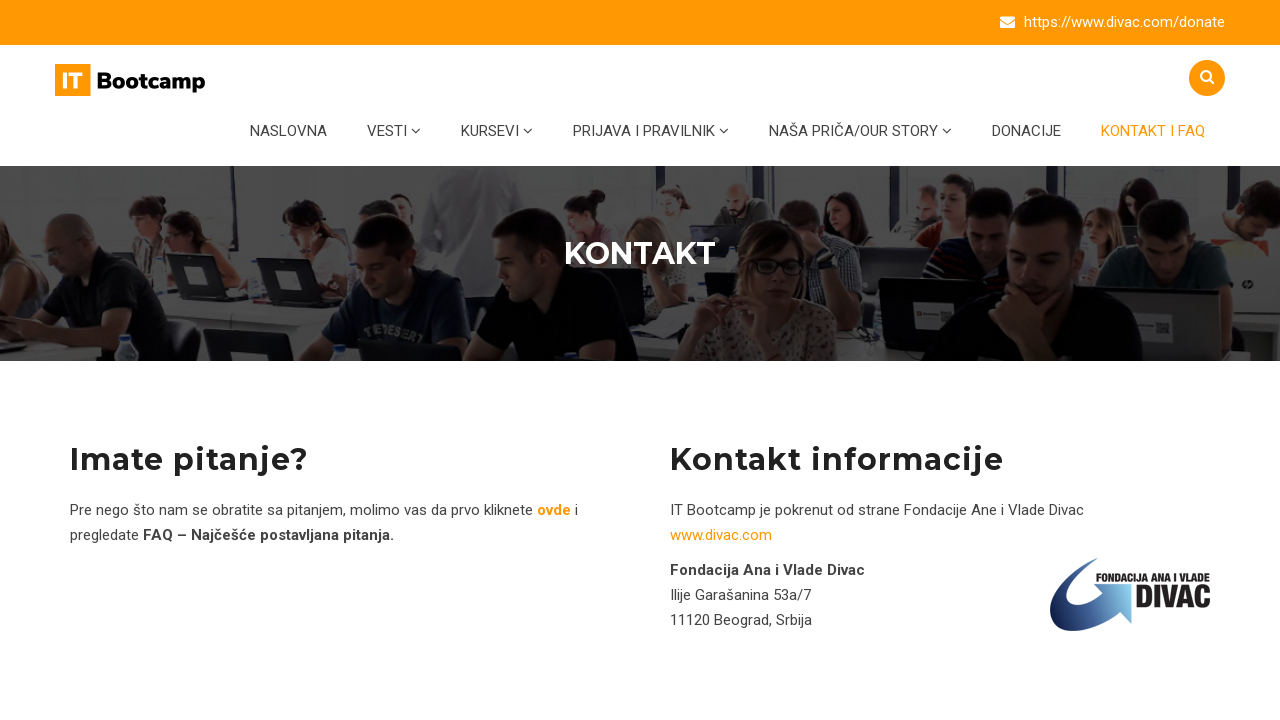